Tests the text box form on DemoQA by entering a full name into the userName input field and verifying the input

Starting URL: https://demoqa.com/text-box

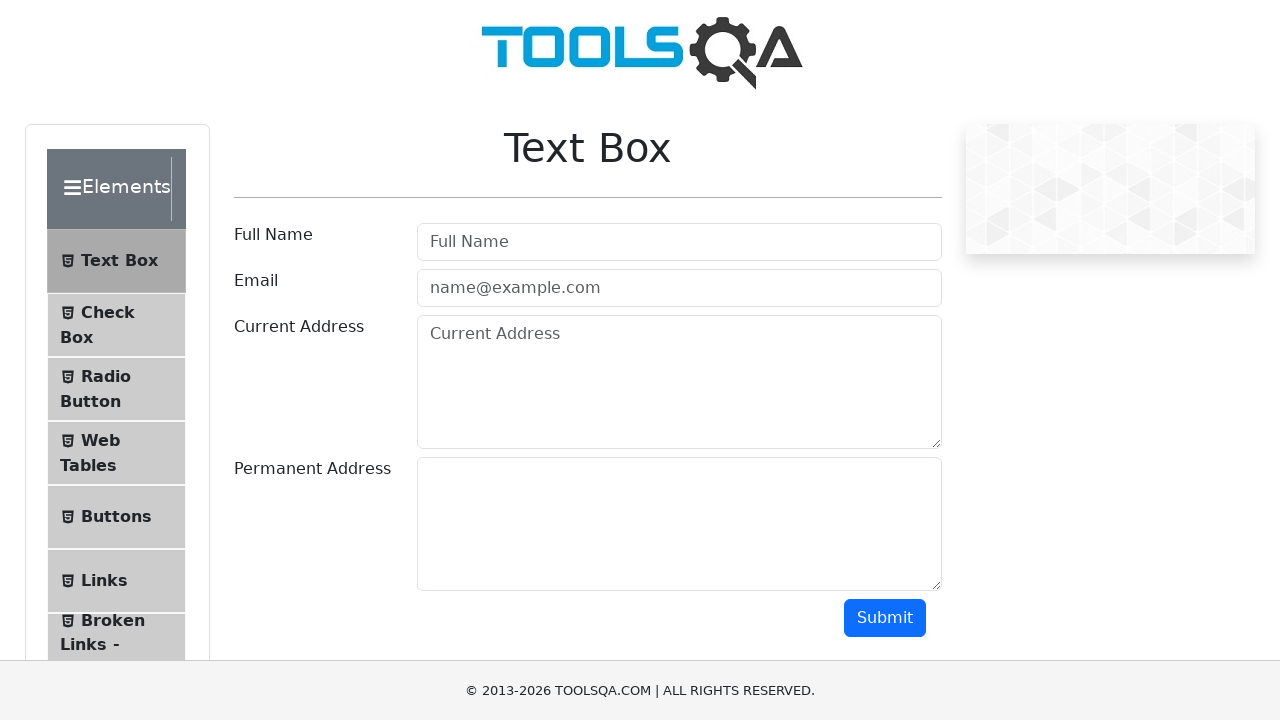

Filled userName field with 'Martynas' on input#userName
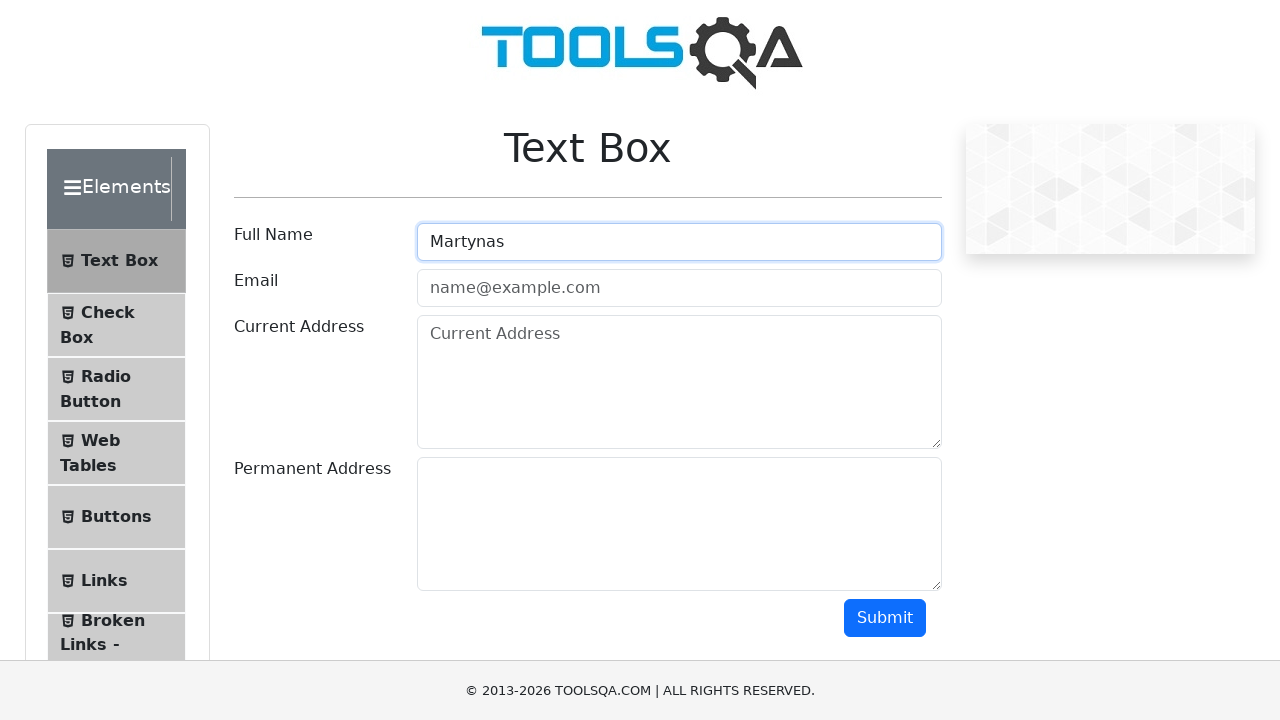

Verified userName input field is present
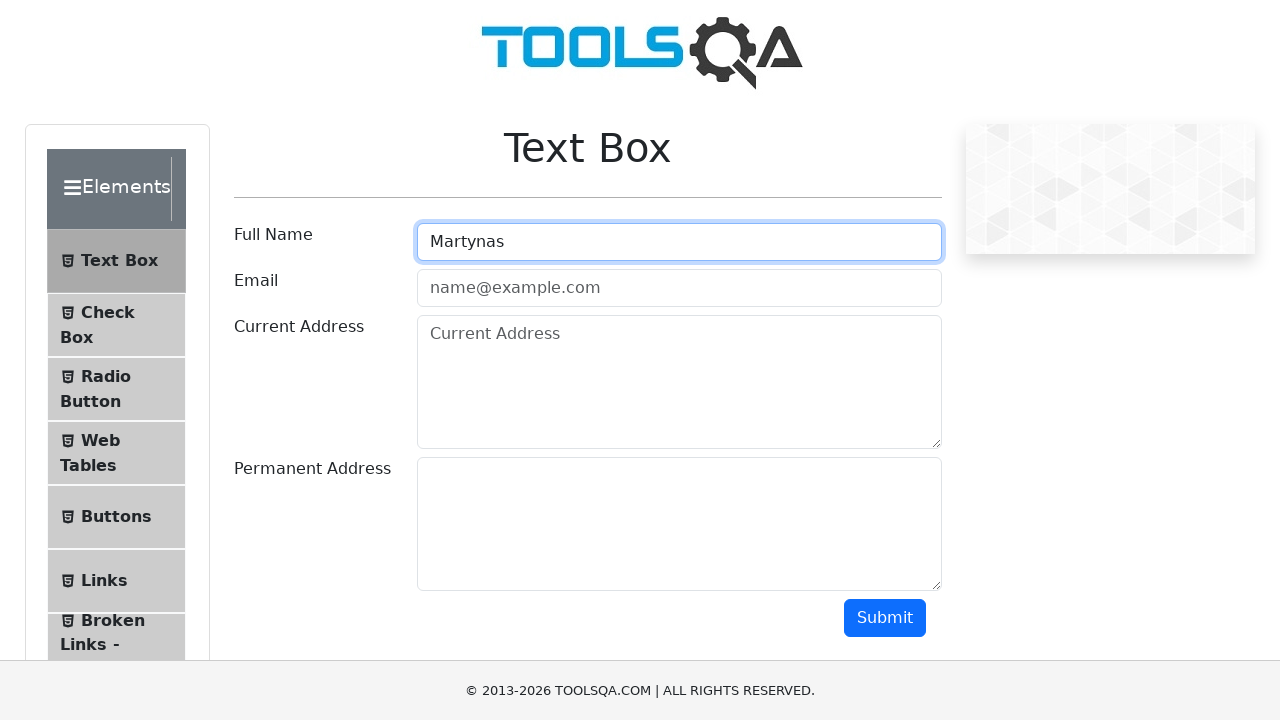

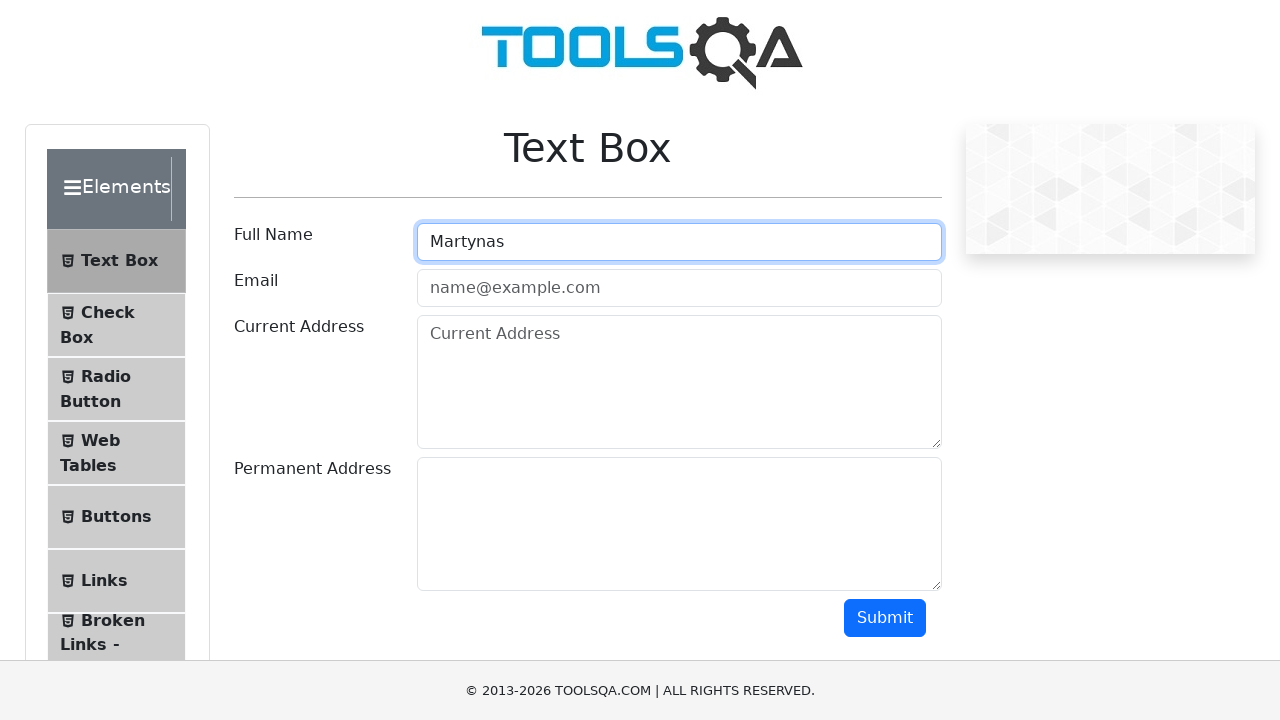